Navigates to a page, finds and clicks a link with a calculated mathematical text value, then fills out and submits a form with user information

Starting URL: http://suninjuly.github.io/find_link_text

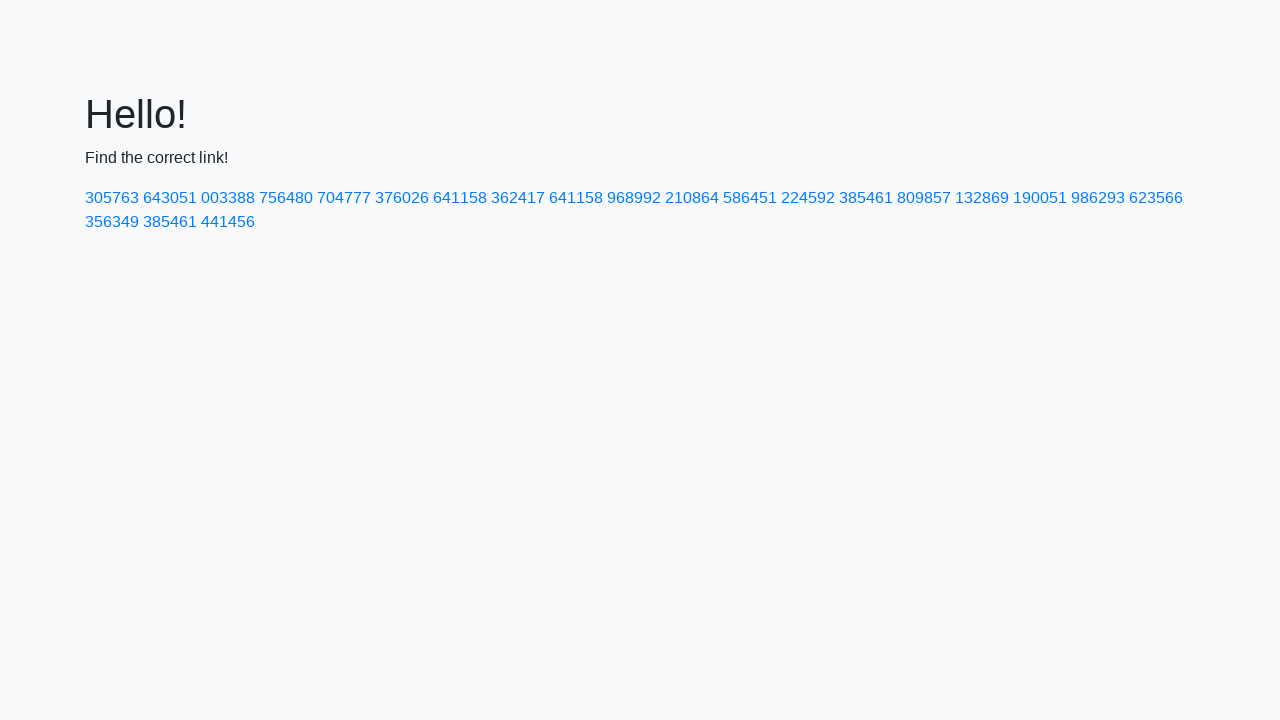

Clicked link with calculated text value '224592' at (808, 198) on text=224592
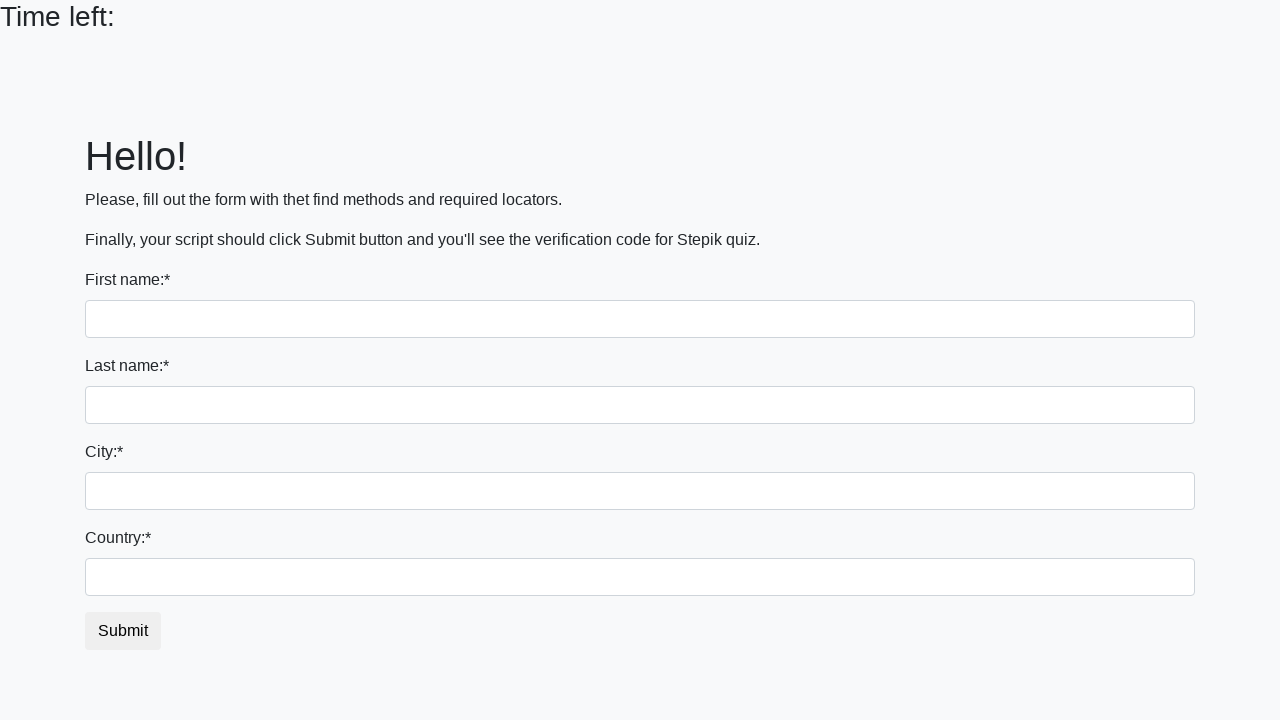

Filled first name field with 'Ivan' on input:first-of-type
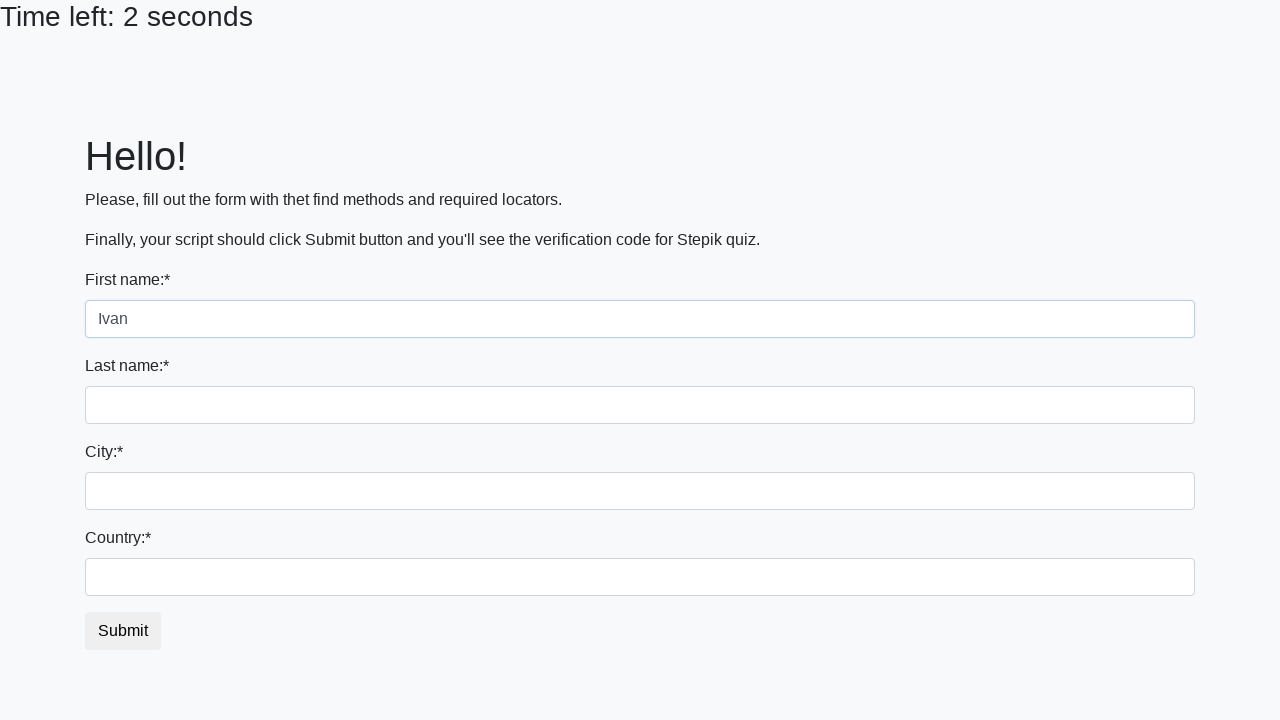

Filled last name field with 'Petrov' on input[name='last_name']
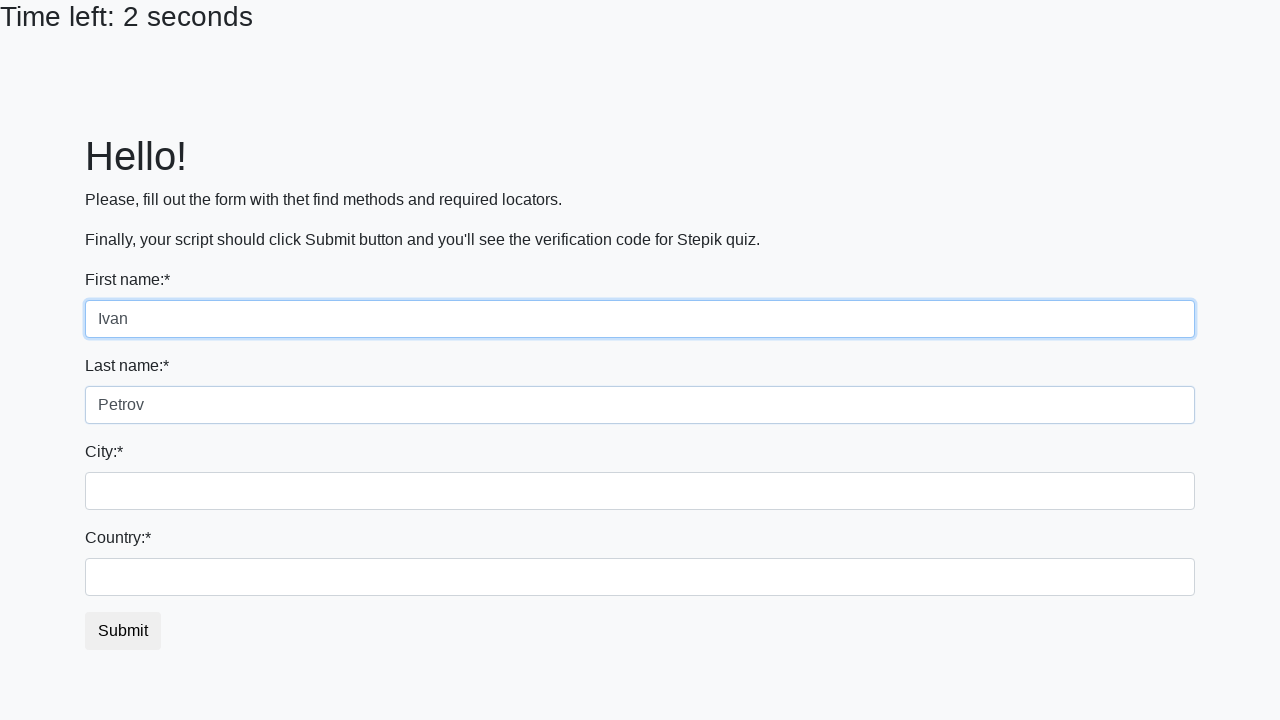

Filled city field with 'Smolensk' on .form-control.city
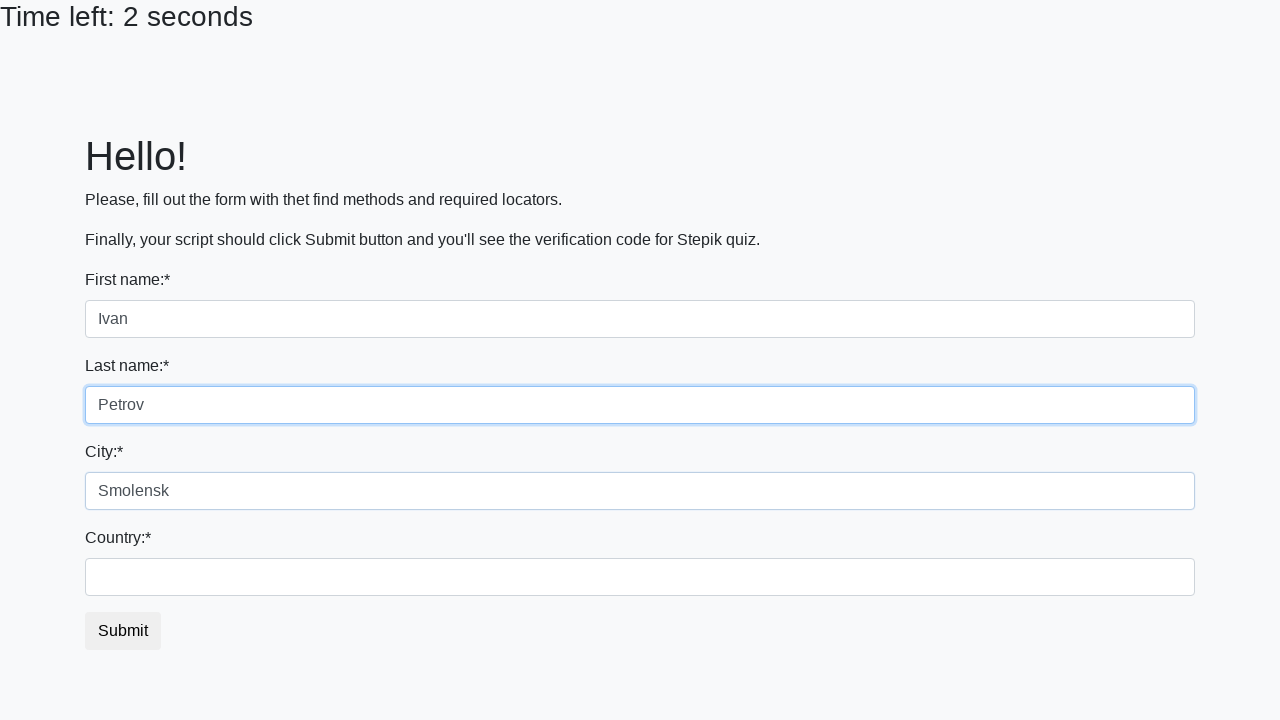

Filled country field with 'Russia' on #country
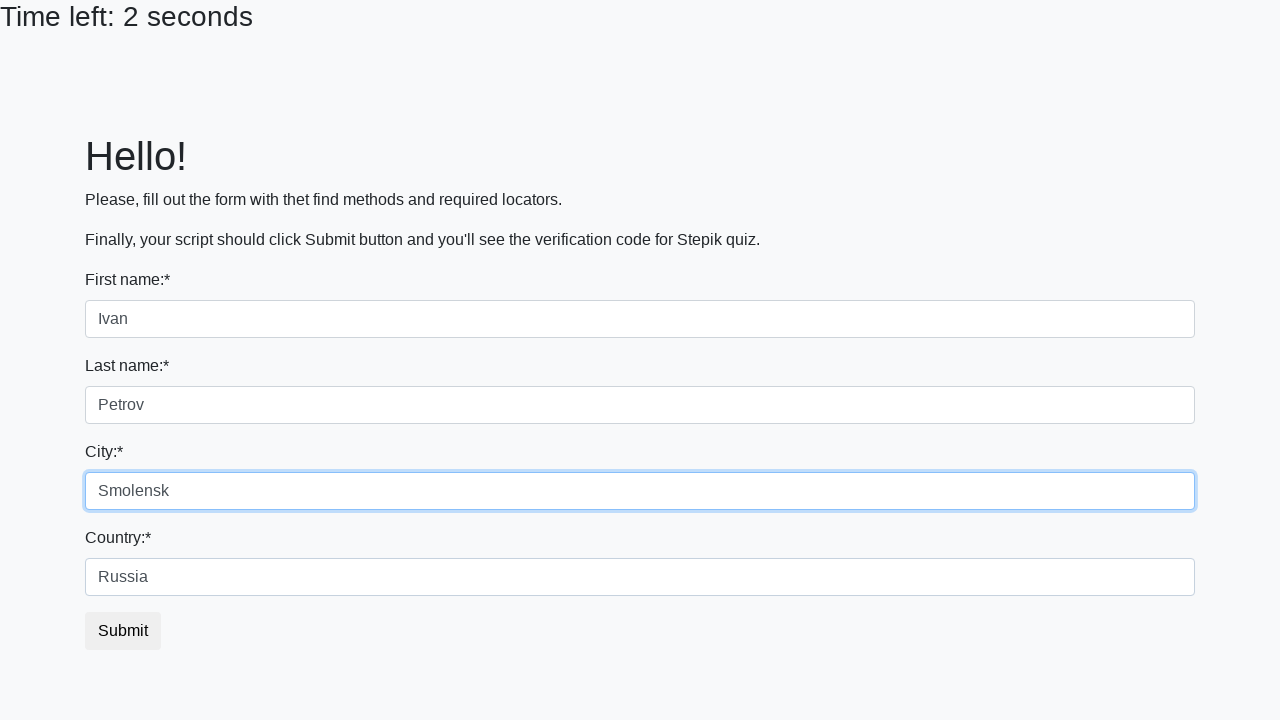

Clicked submit button to submit the form at (123, 631) on button.btn
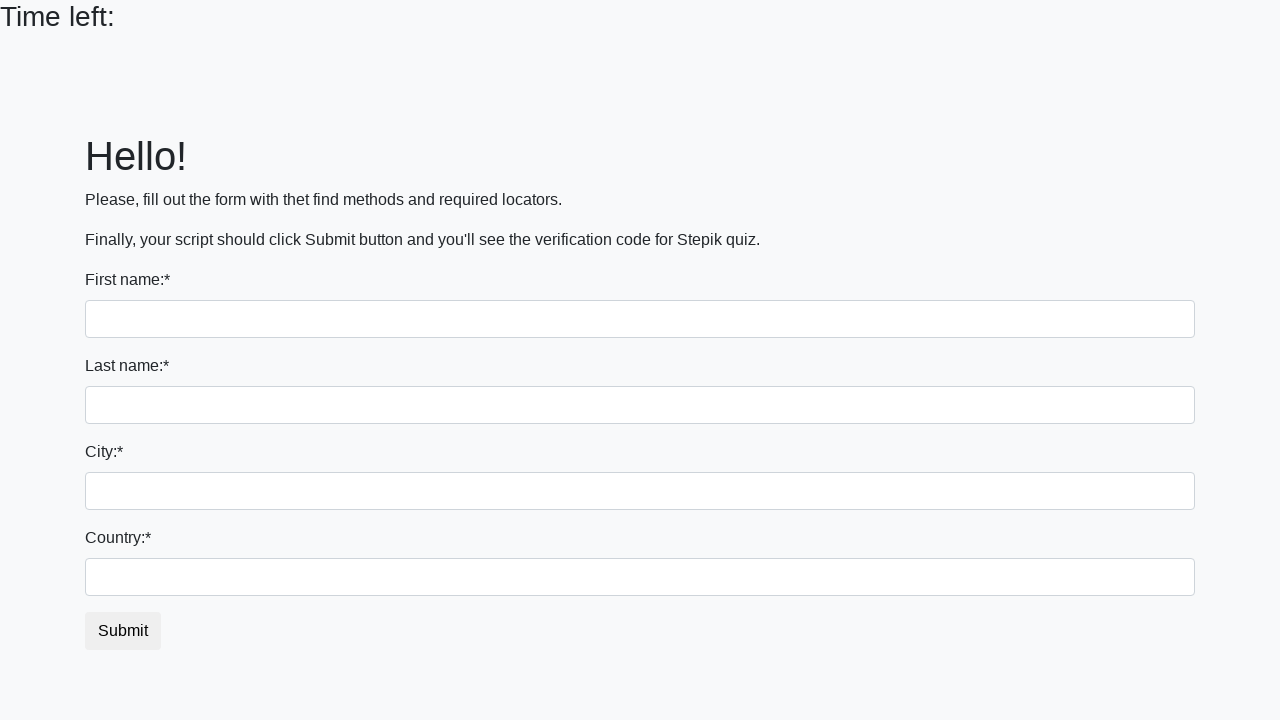

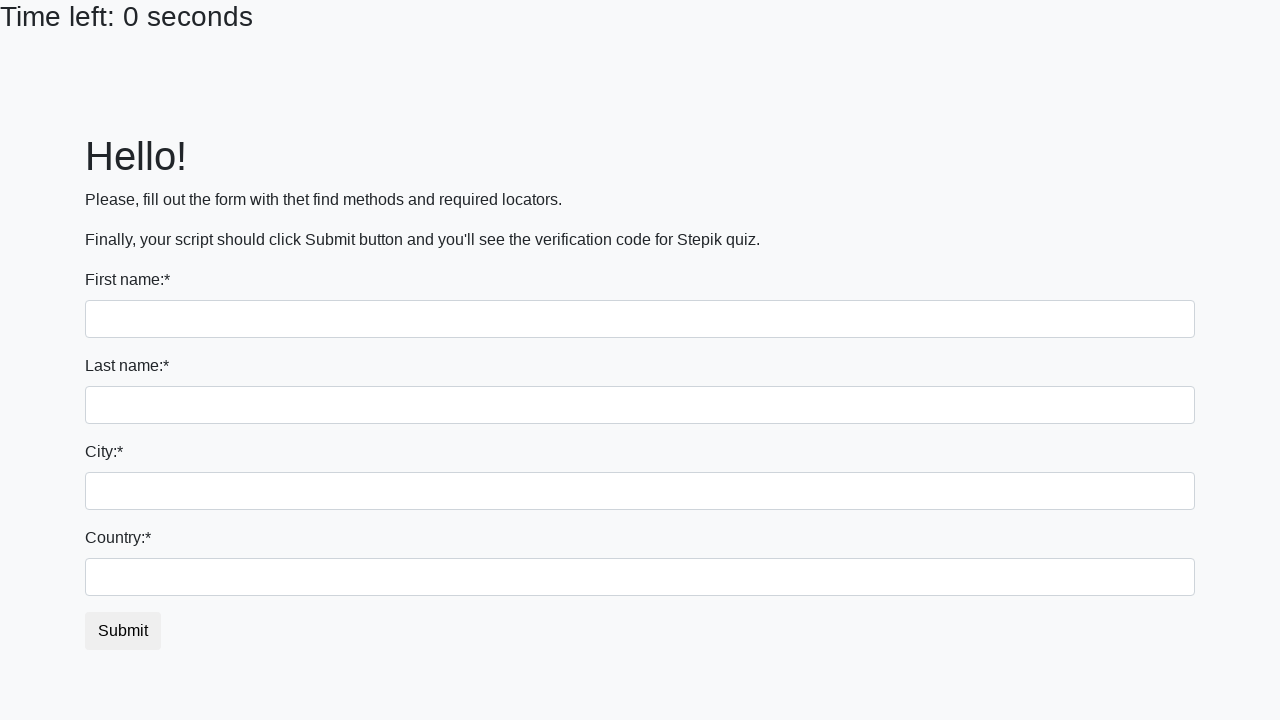